Explores a Notion Life OS template by navigating through various sections like Projects, Areas, Resources, Archives, Dashboard, Goals, Habits, etc., clicking on each visible section to explore the template structure.

Starting URL: https://abhishekjohn.notion.site/Notion-Life-OS-2612e64ca55f8056a6cecaa1858b0e97

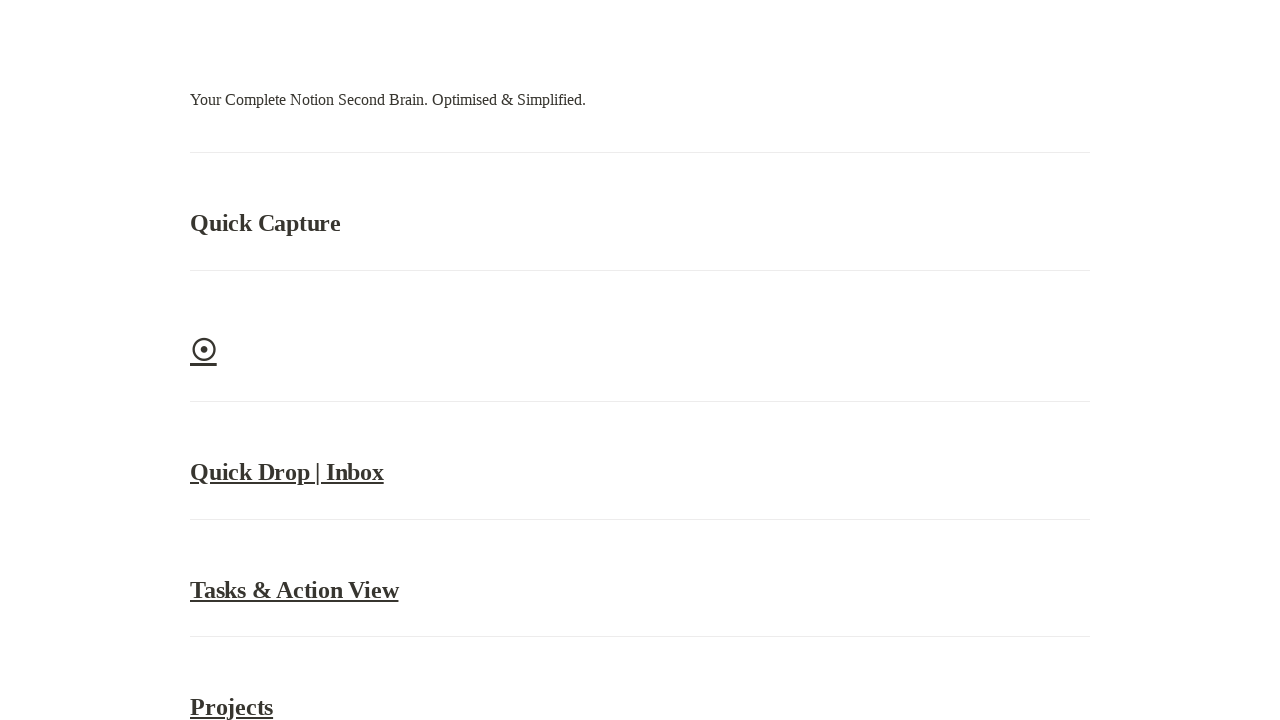

Waited for page to load with networkidle state
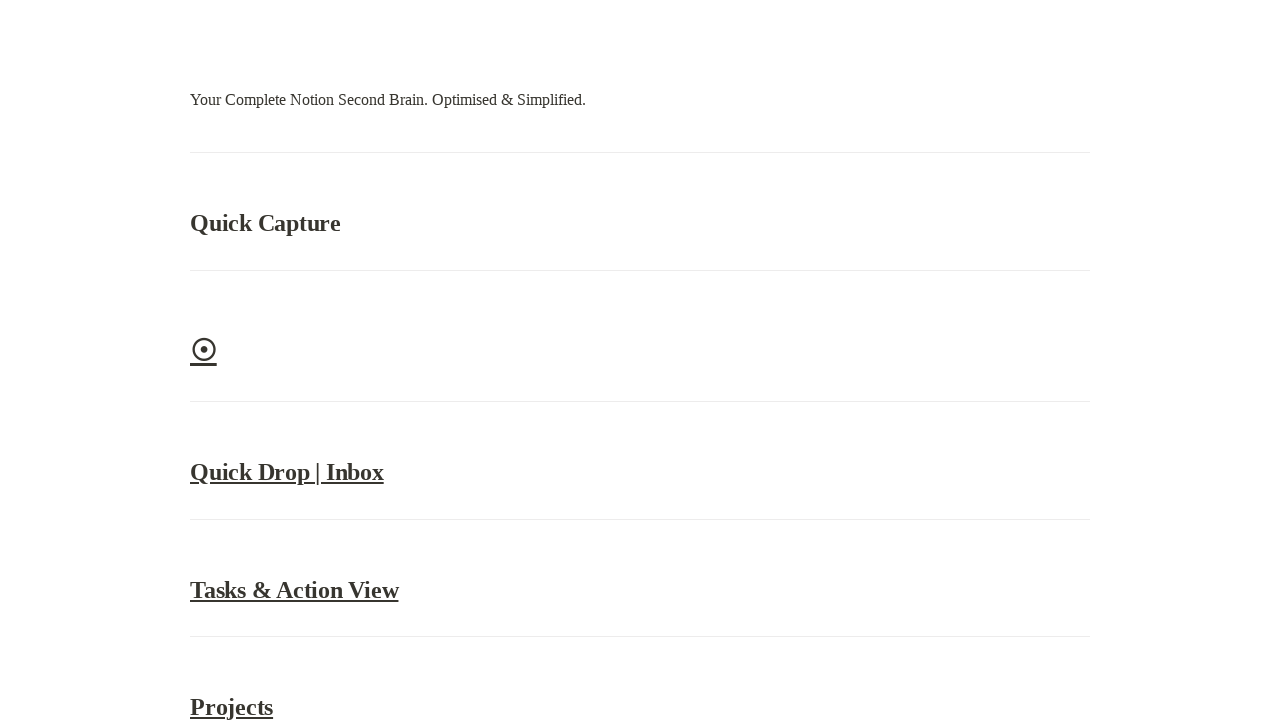

Located section link for 'Projects'
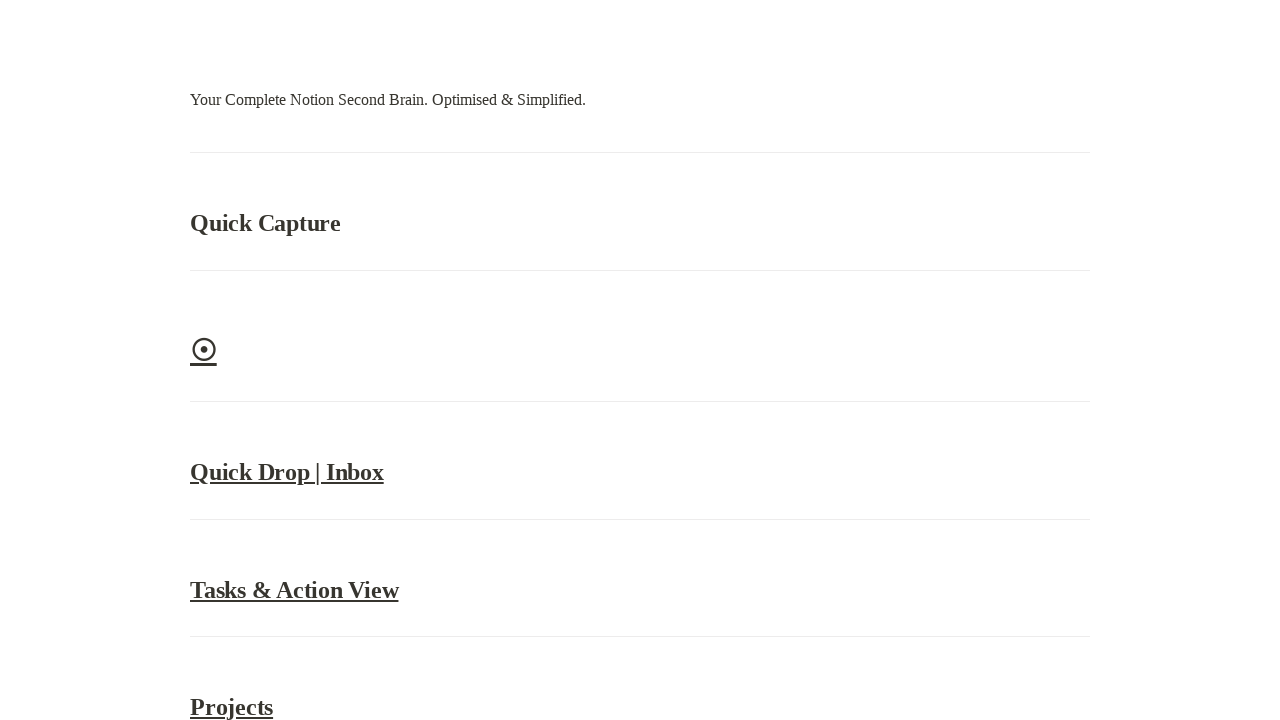

Clicked on 'Projects' section at (232, 707) on text=Projects >> nth=0
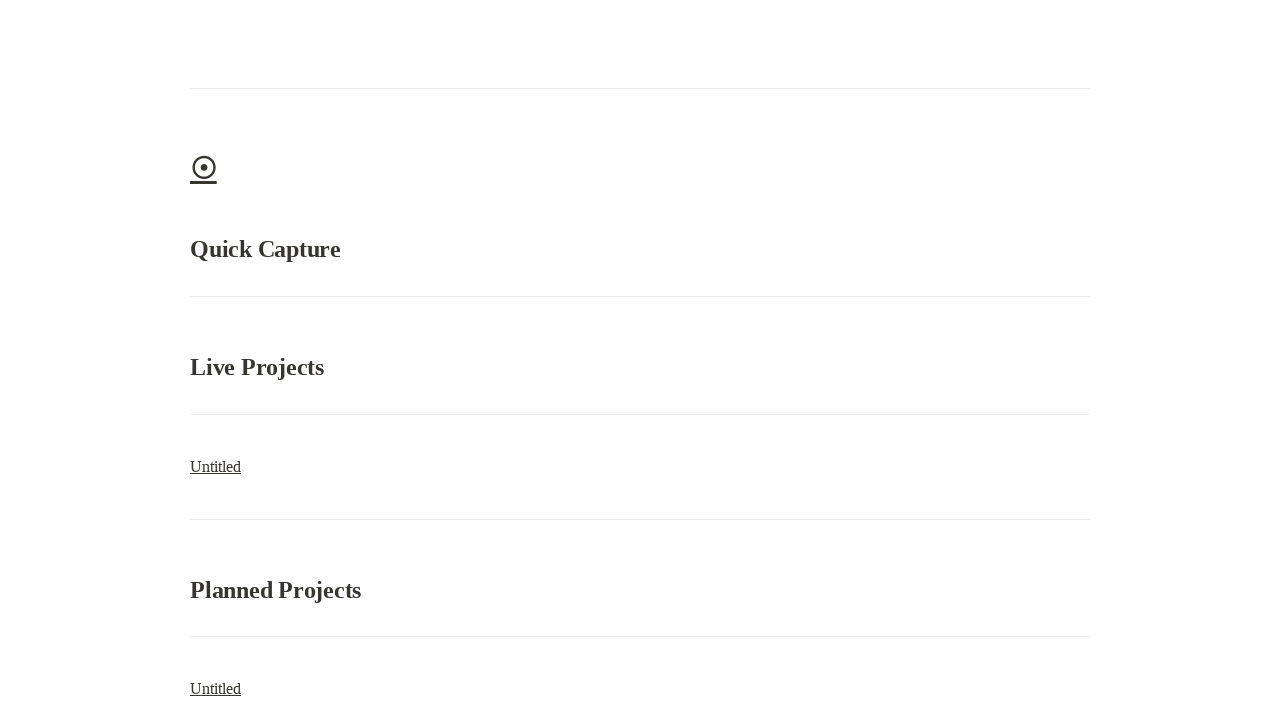

Waited for 'Projects' section page to load
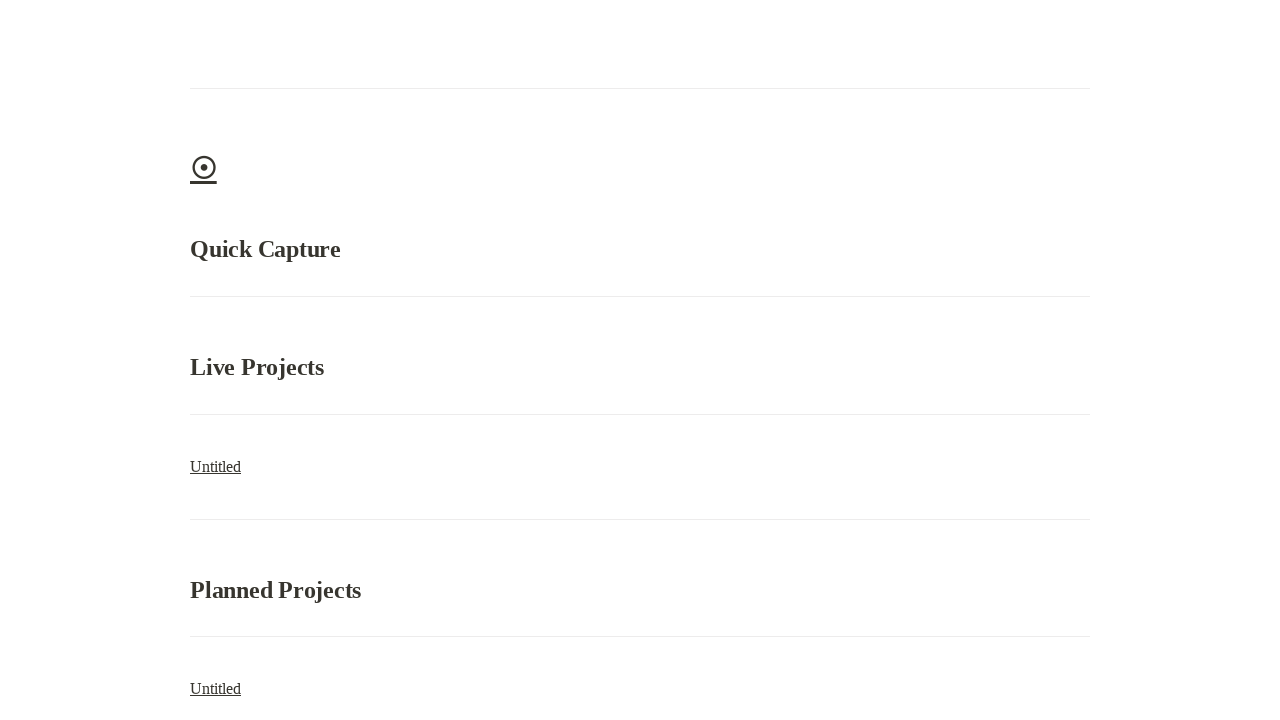

Navigated back from 'Projects' section
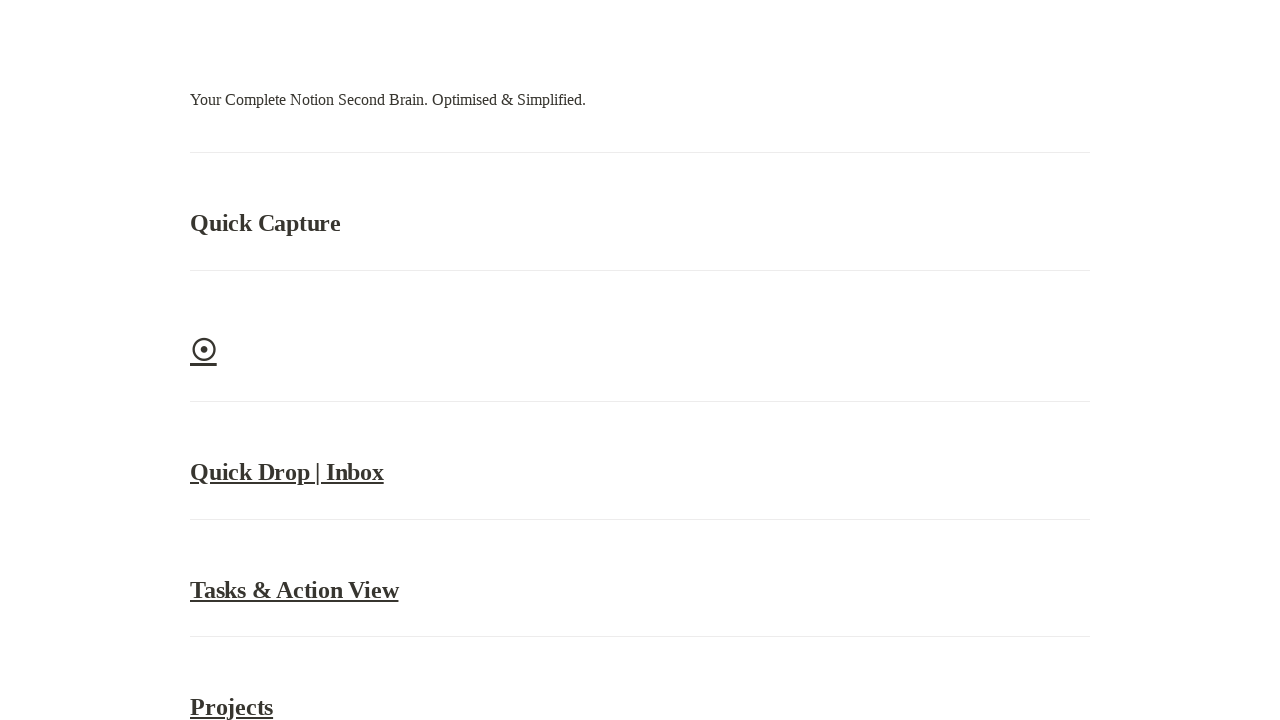

Waited for main page to load after navigation back
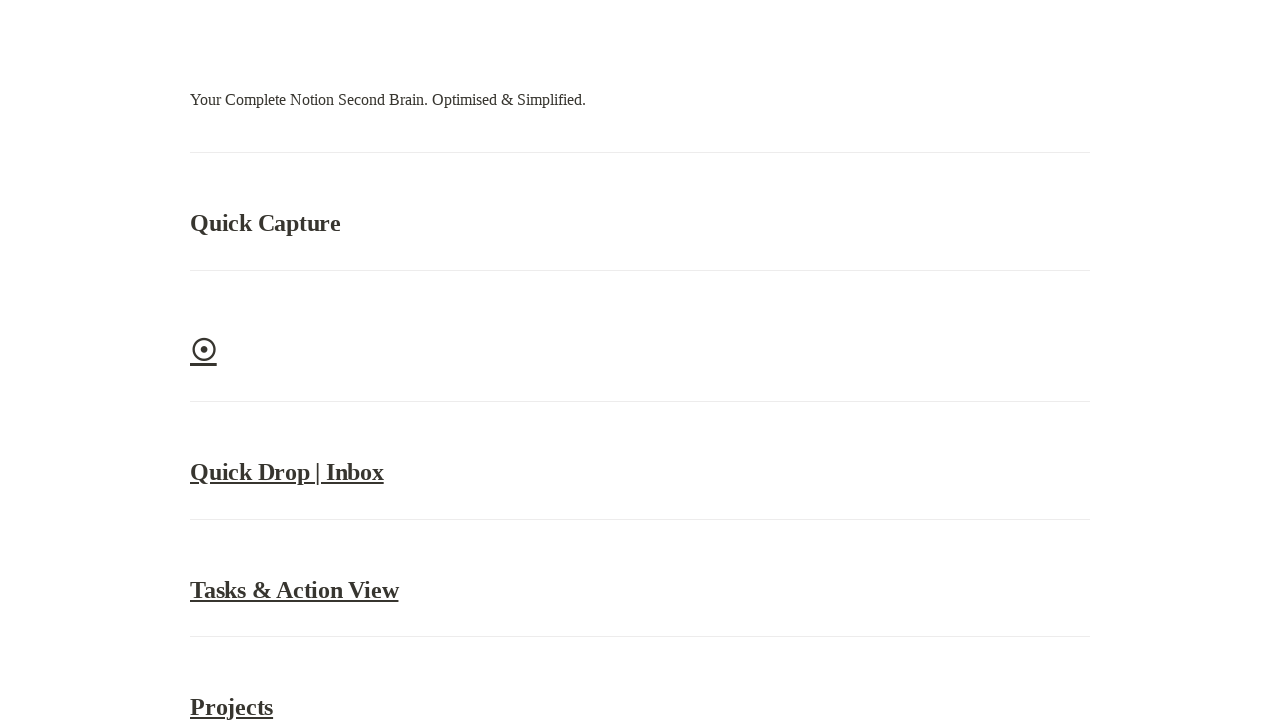

Located section link for 'Areas'
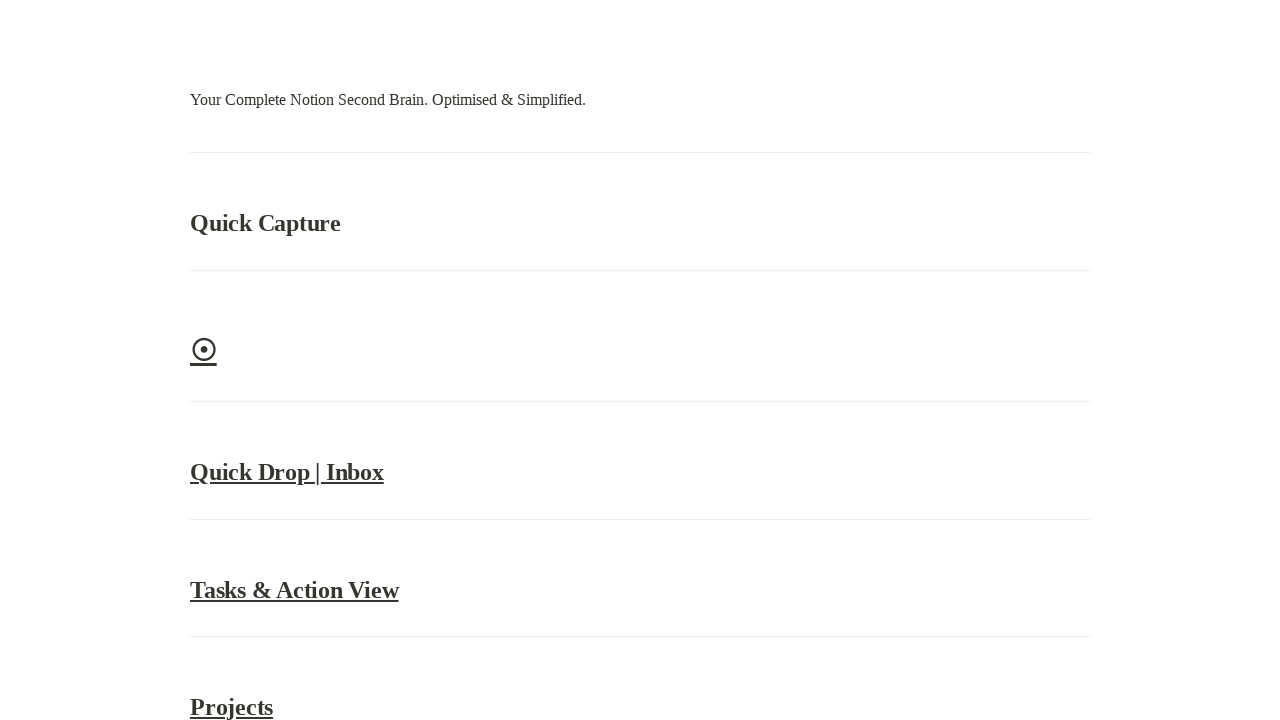

Clicked on 'Areas' section at (242, 360) on text=Areas >> nth=0
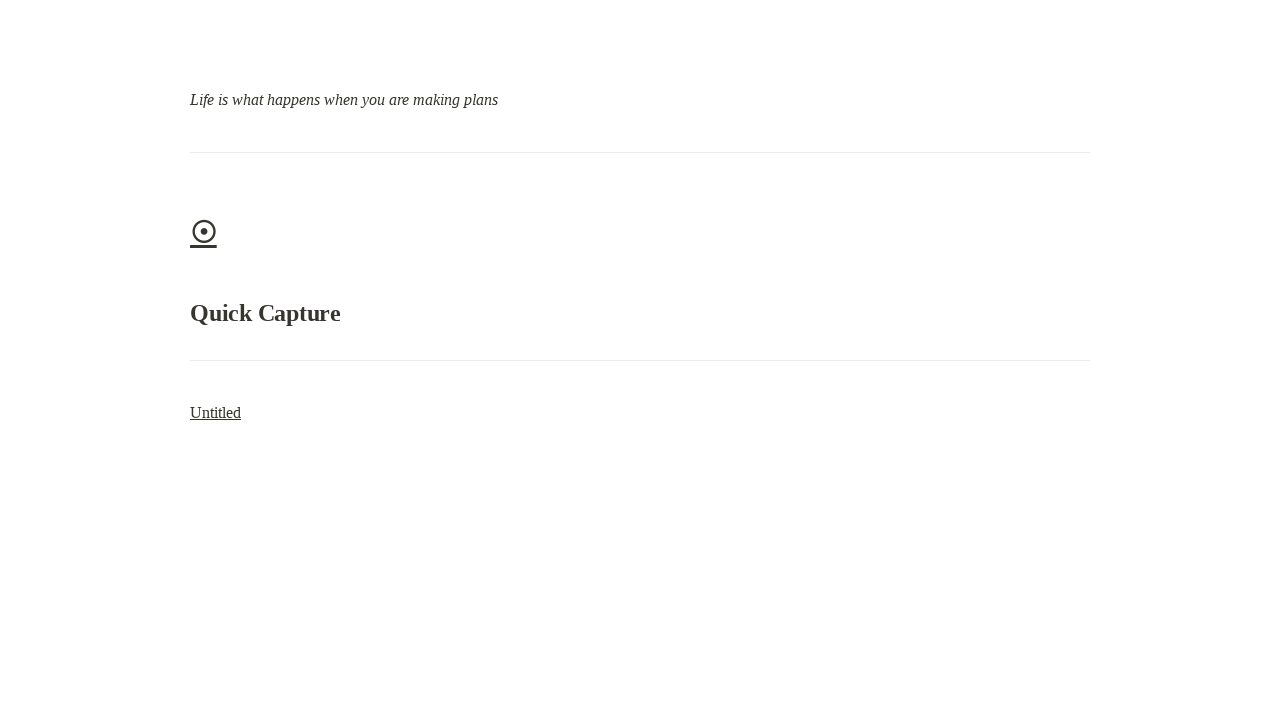

Waited for 'Areas' section page to load
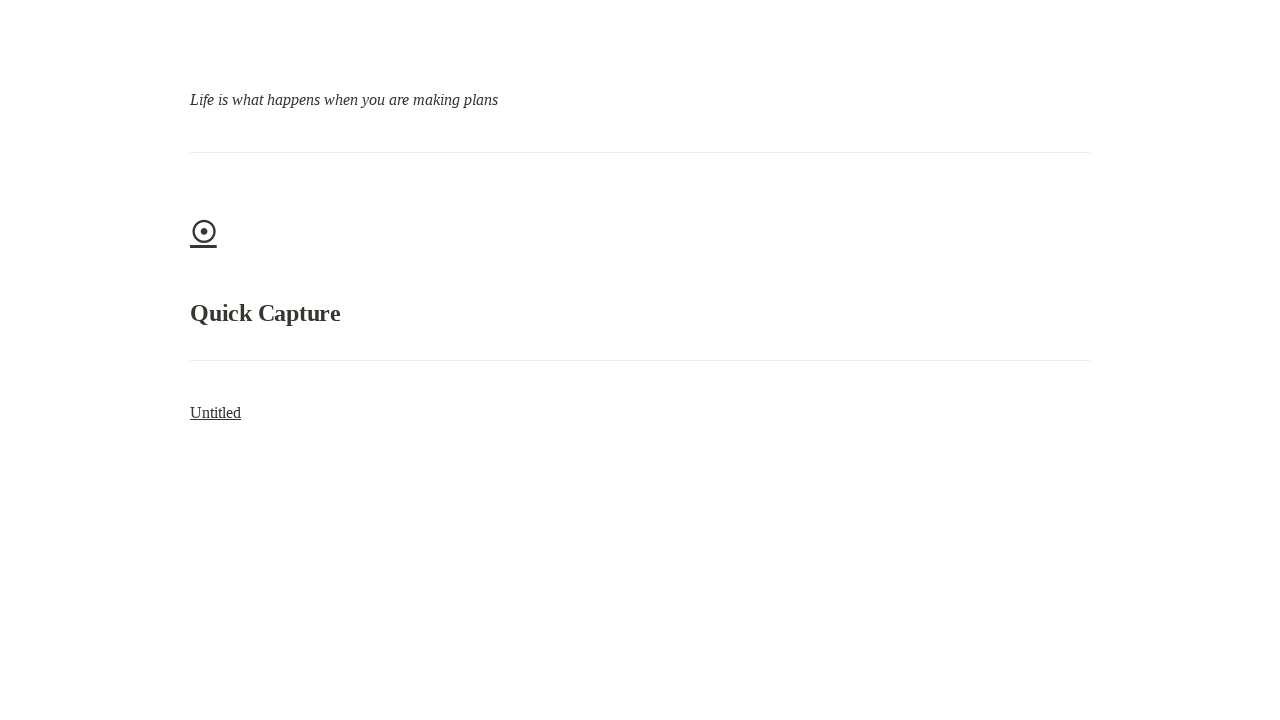

Navigated back from 'Areas' section
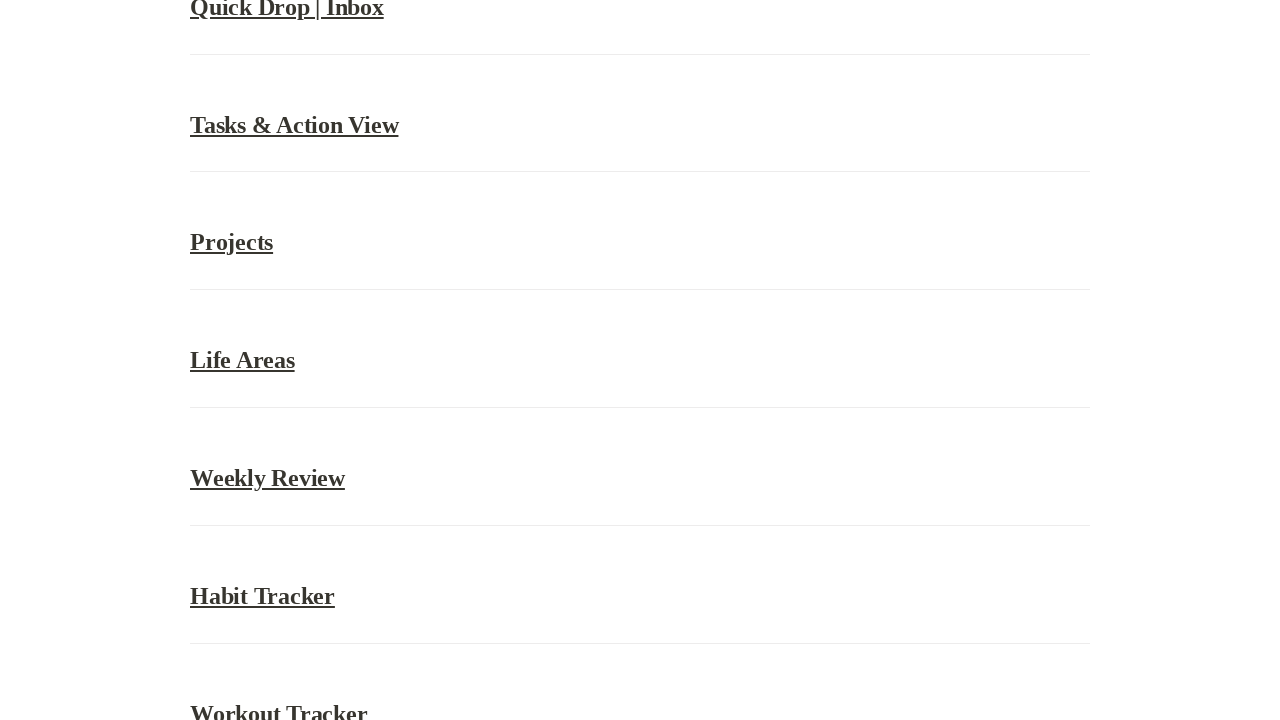

Waited for main page to load after navigation back
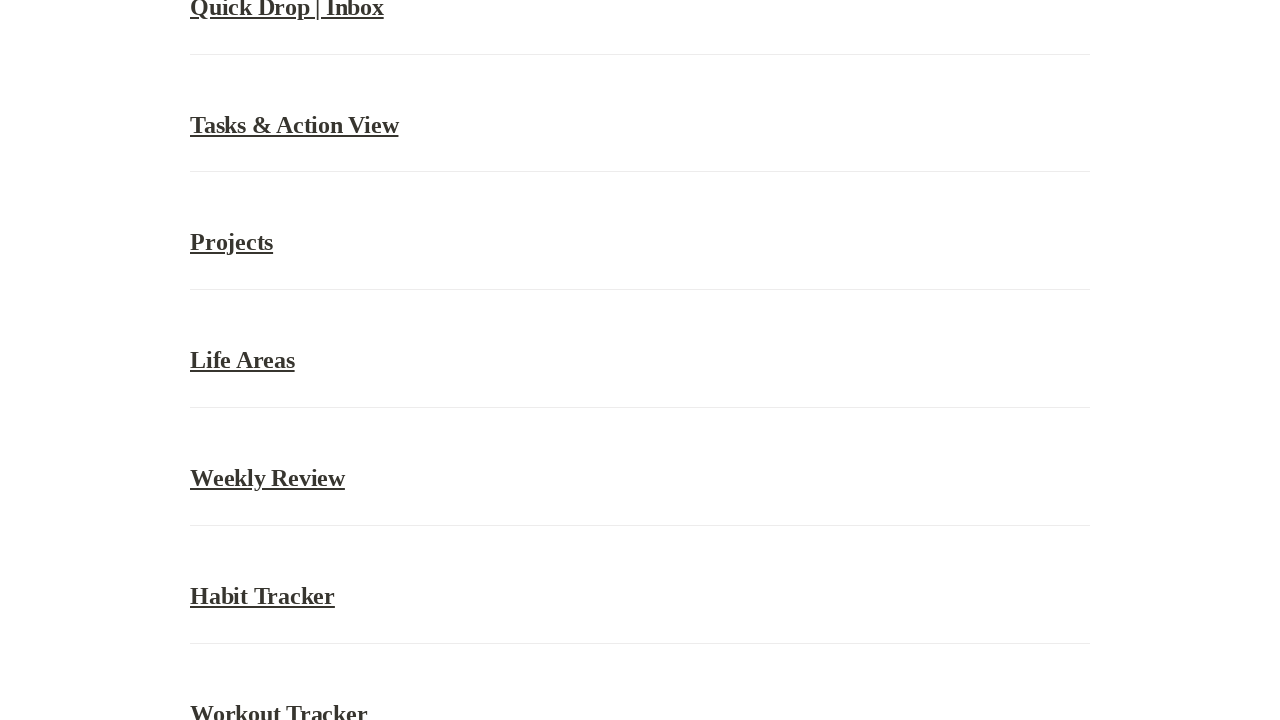

Located section link for 'Resources'
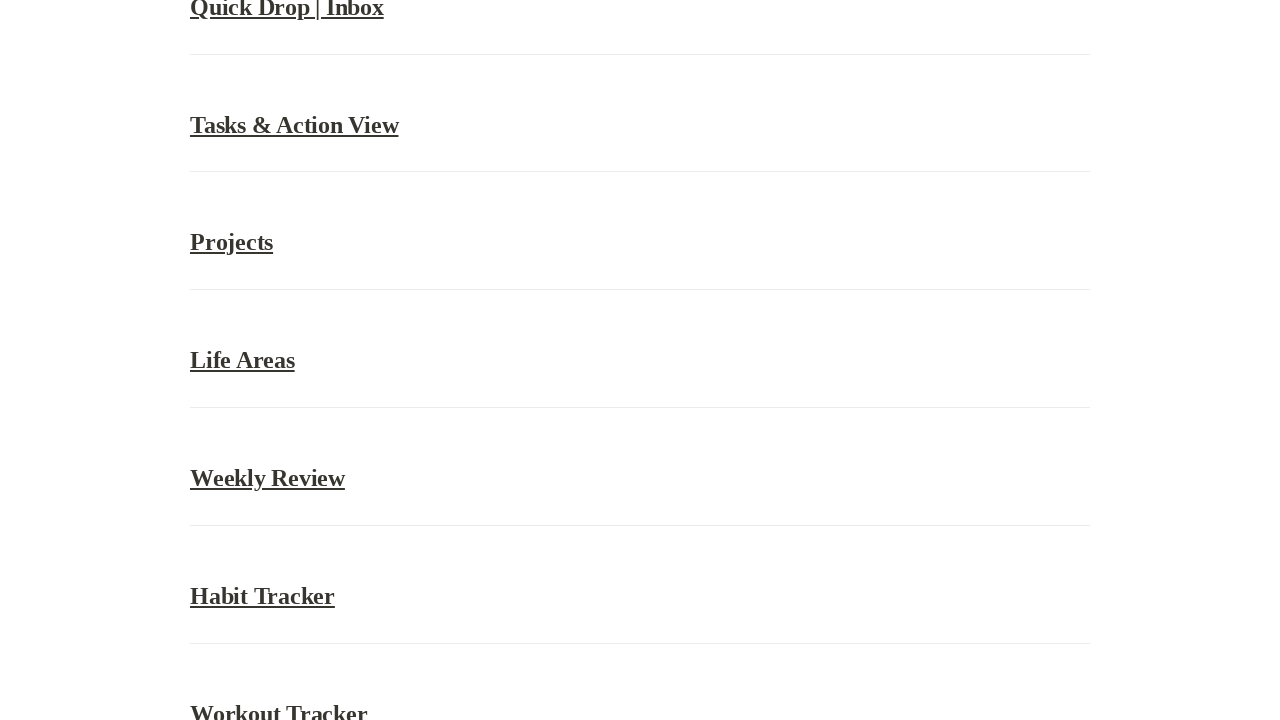

Located section link for 'Archives'
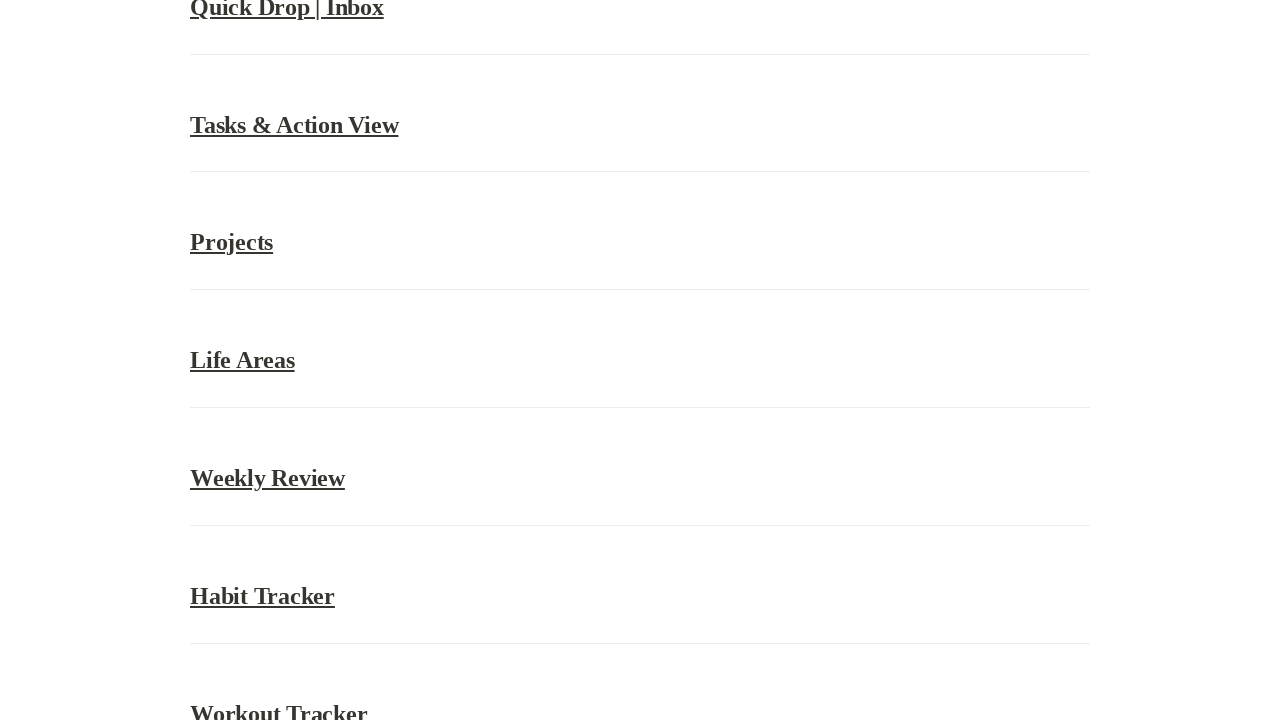

Located section link for 'Dashboard'
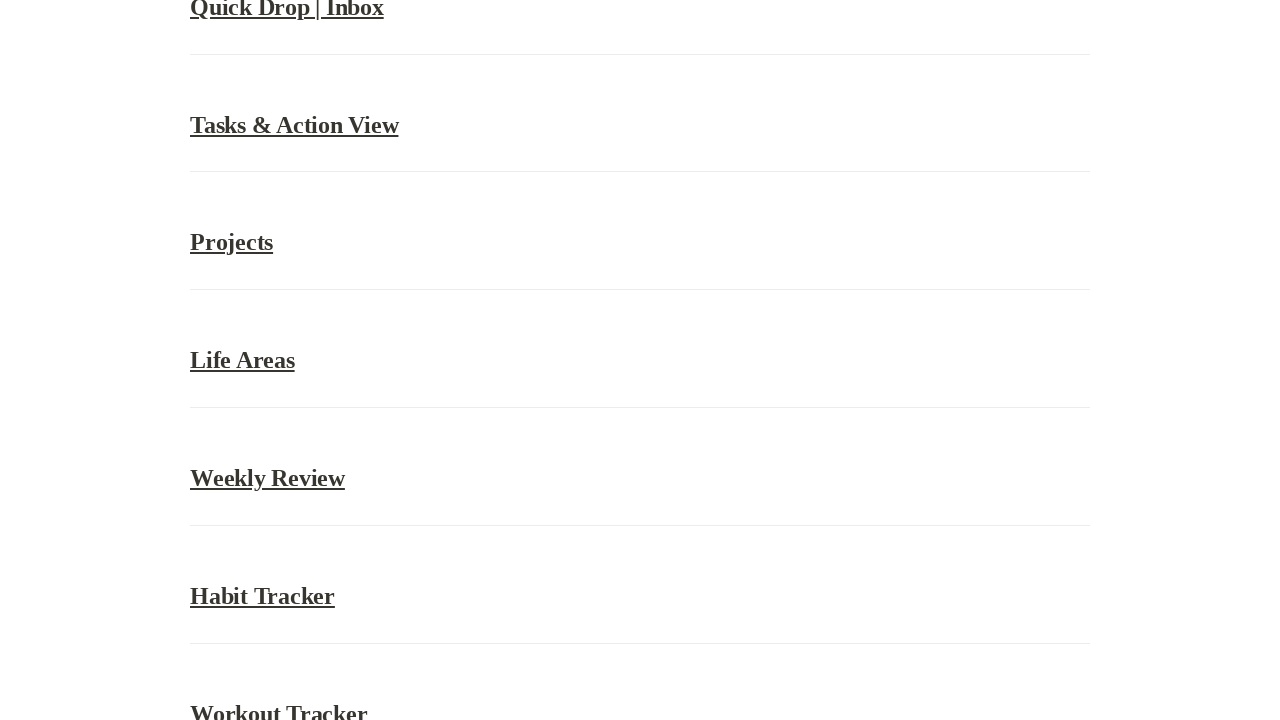

Clicked on 'Dashboard' section at (287, 360) on text=Dashboard >> nth=0
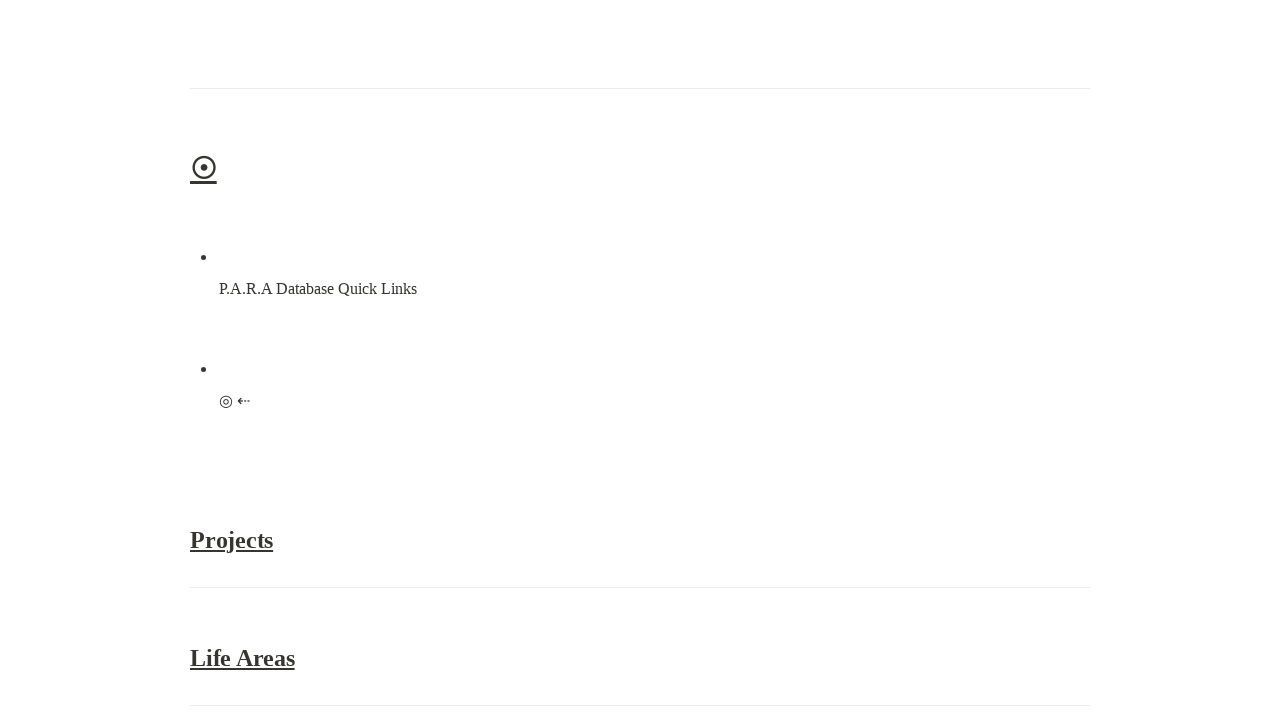

Waited for 'Dashboard' section page to load
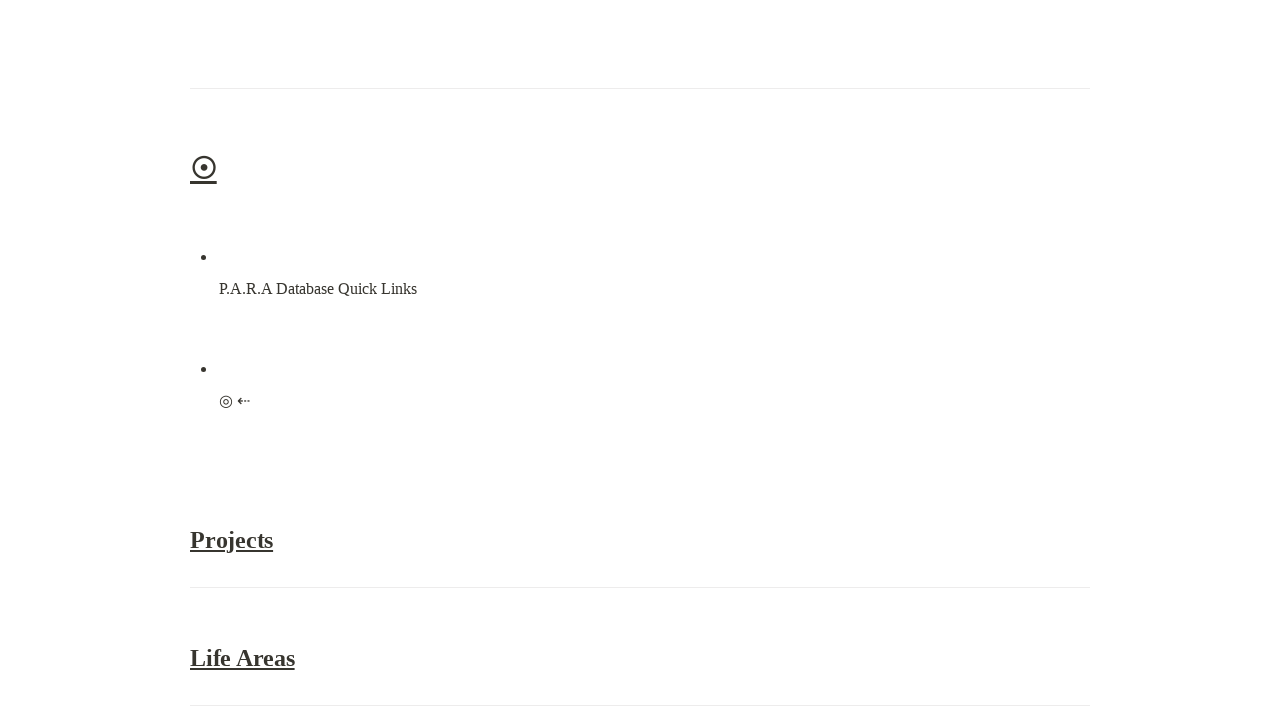

Navigated back from 'Dashboard' section
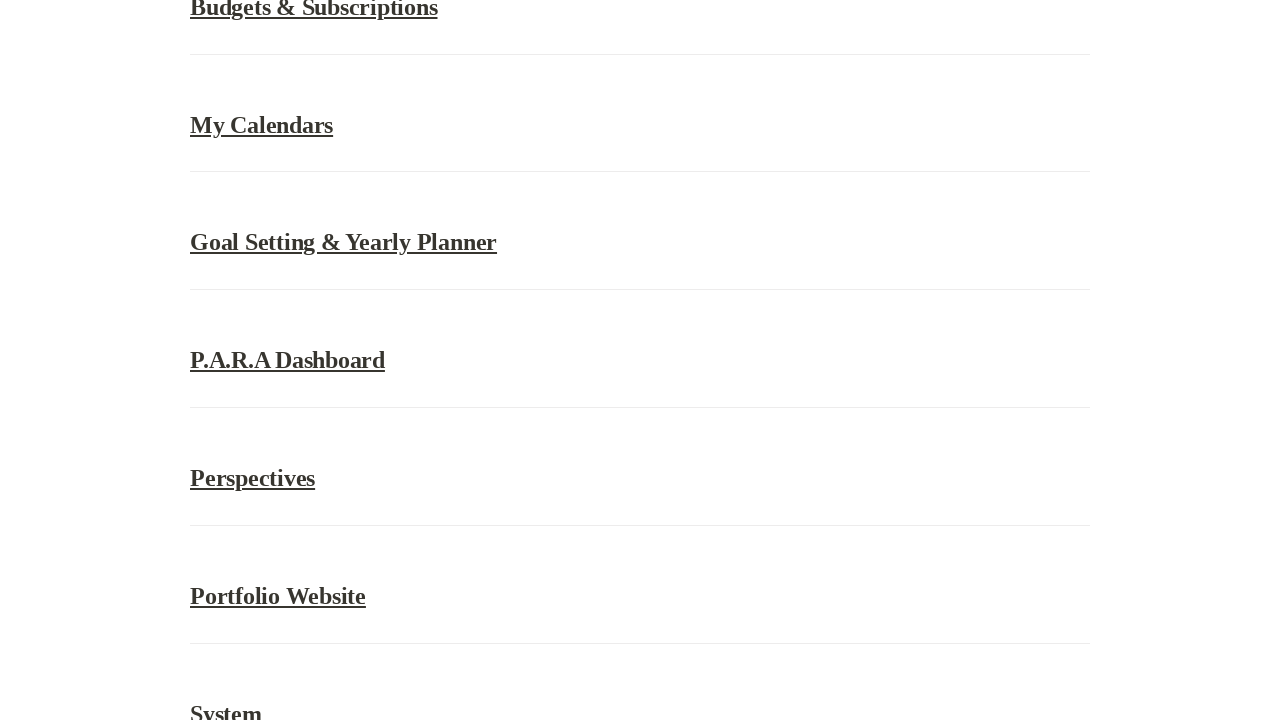

Waited for main page to load after navigation back
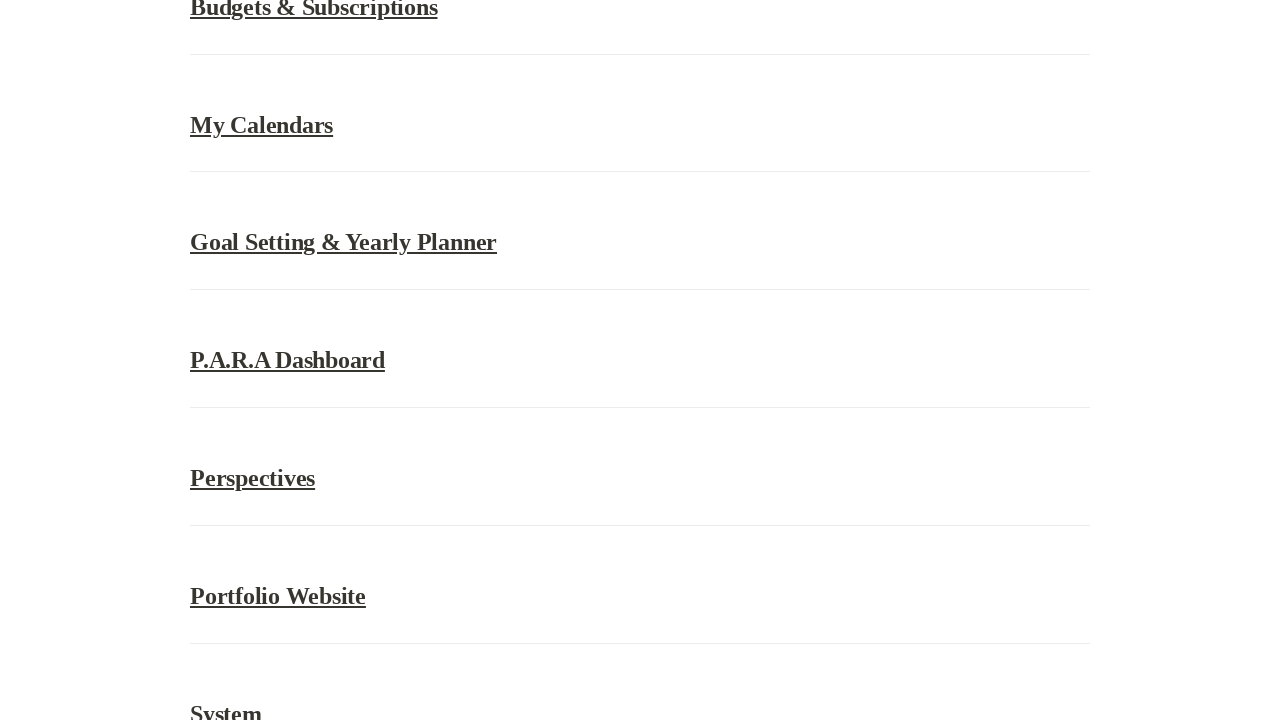

Located section link for 'Goals'
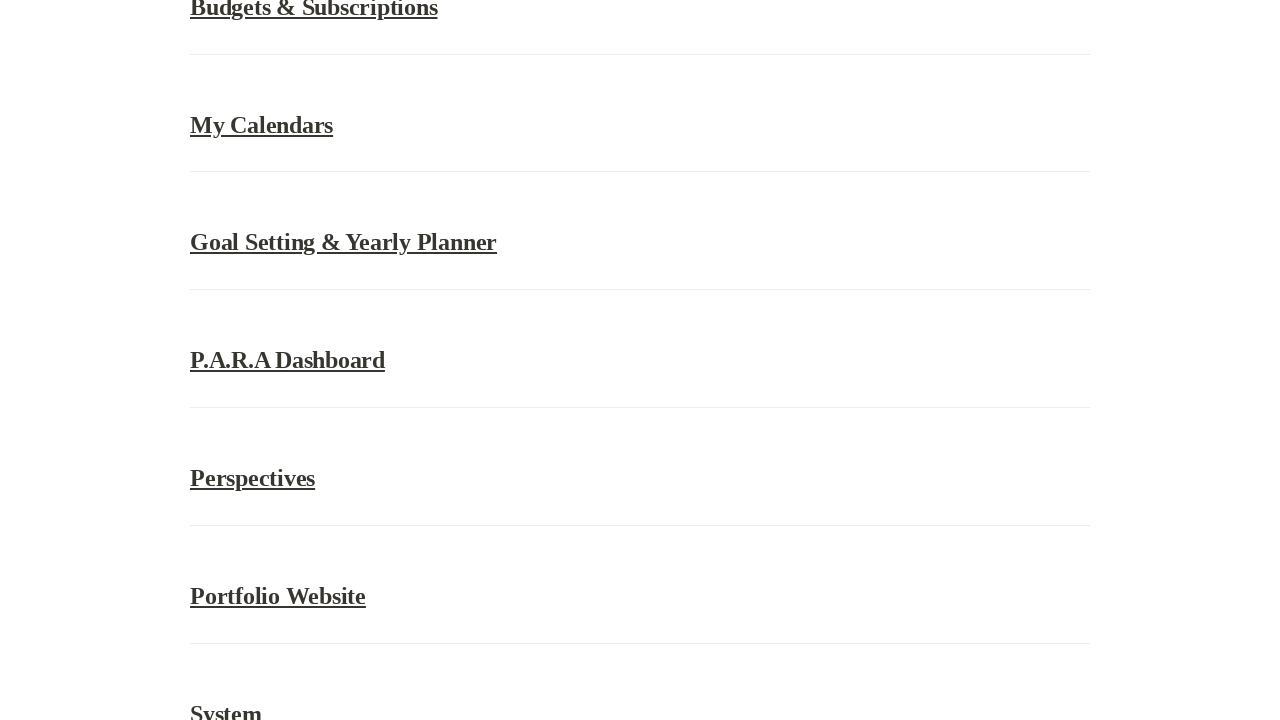

Located section link for 'Habits'
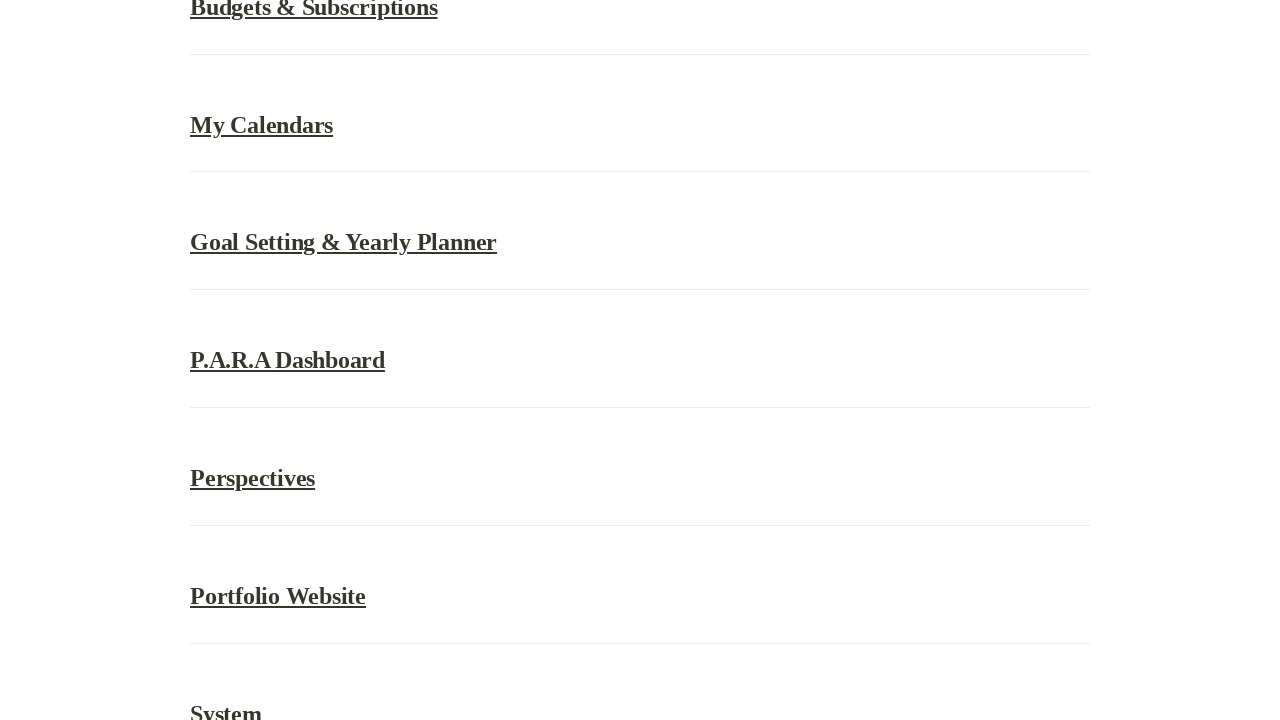

Located section link for 'Health'
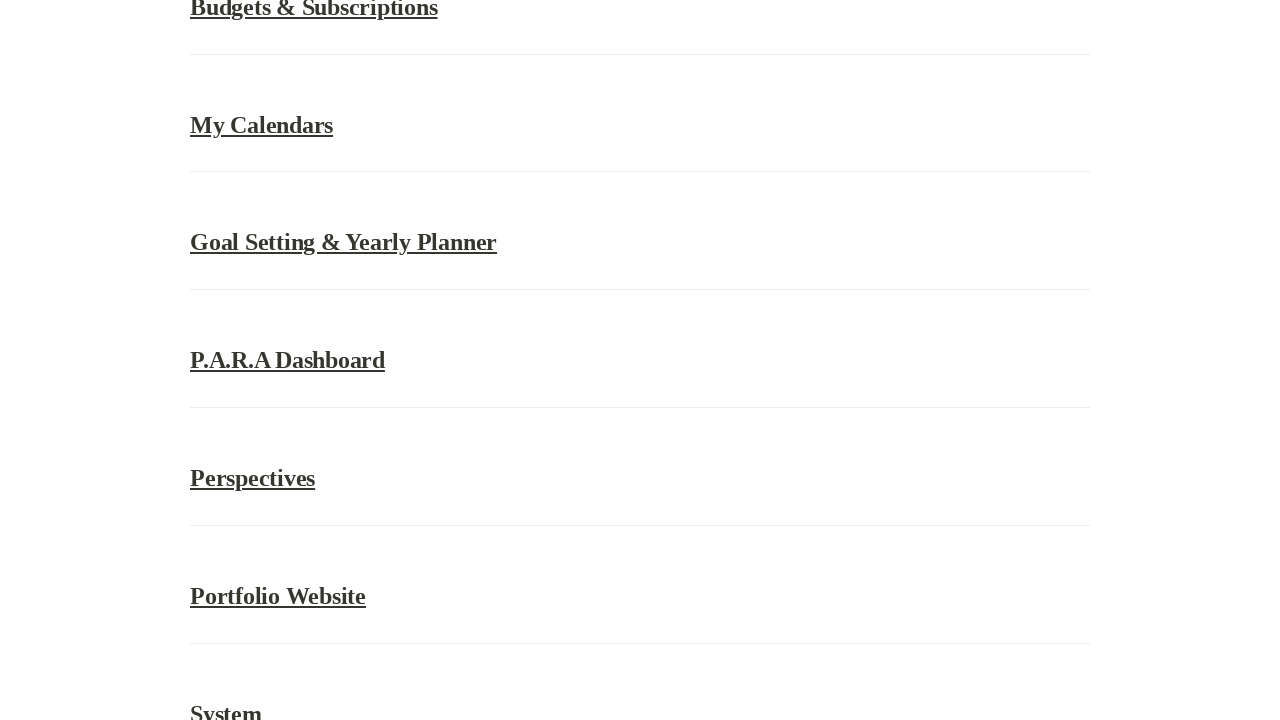

Located section link for 'Finance'
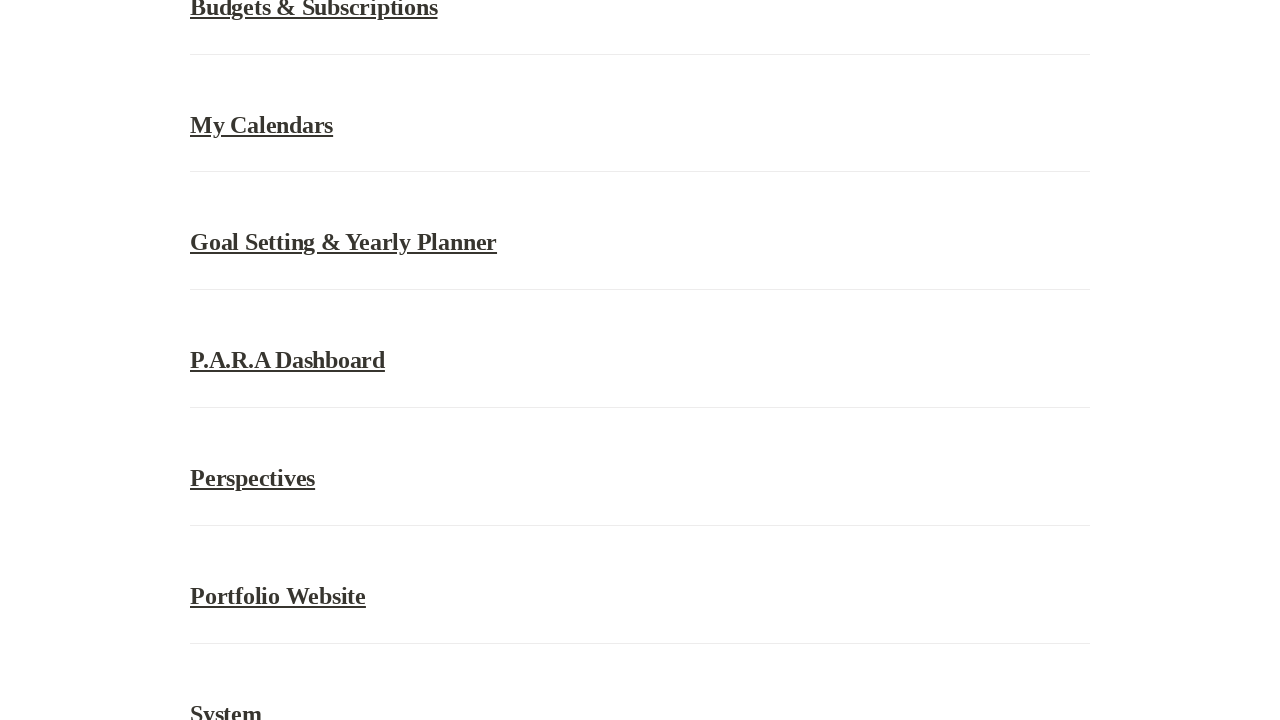

Located section link for 'Learning'
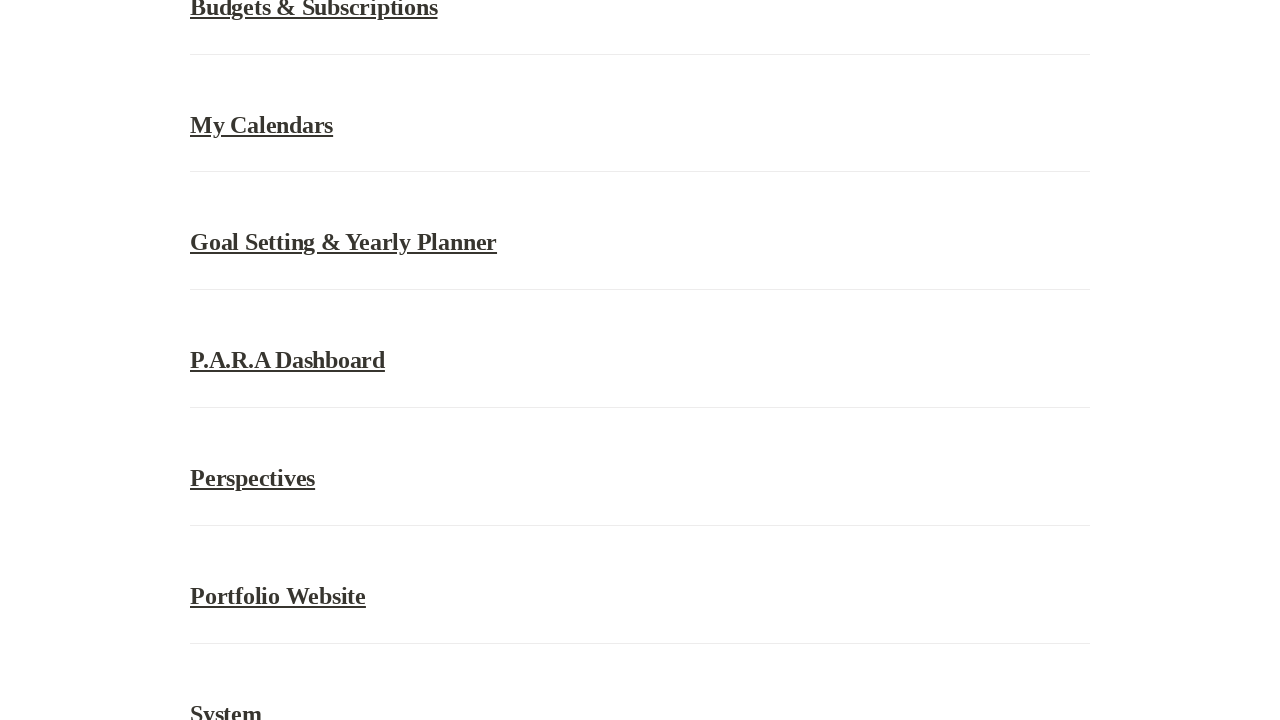

Located section link for 'Relationships'
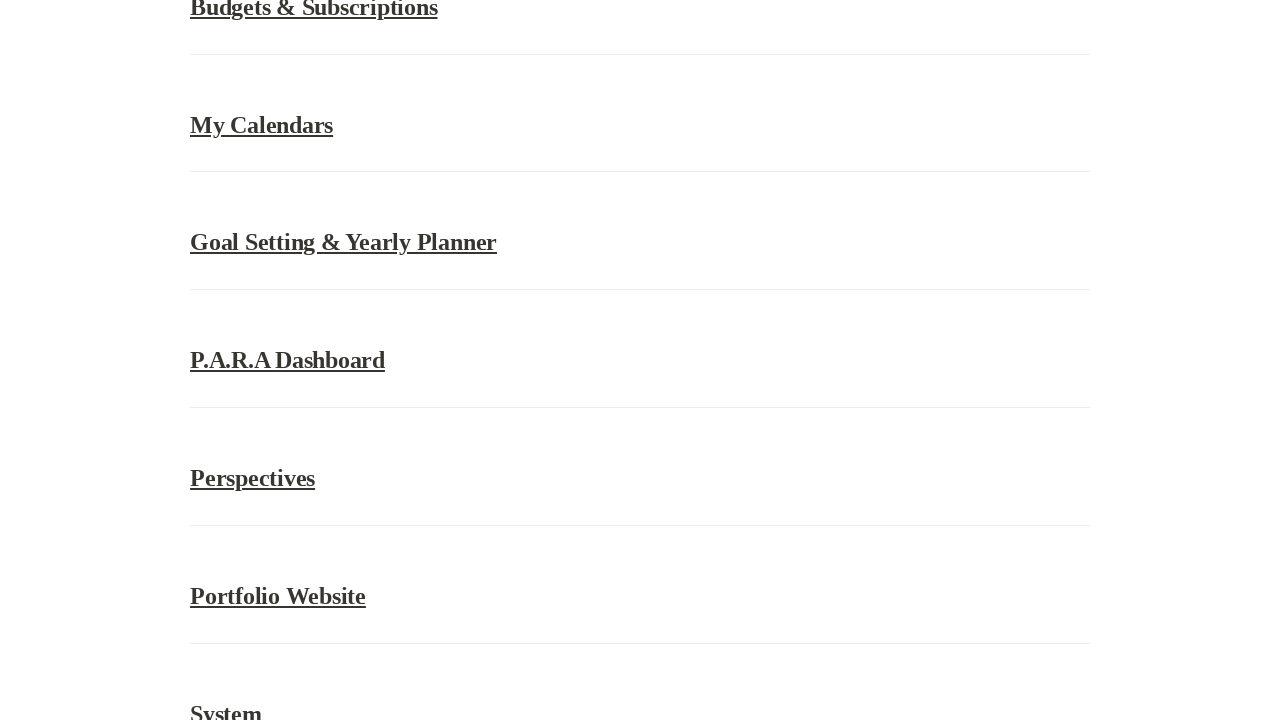

Located section link for 'Time Management'
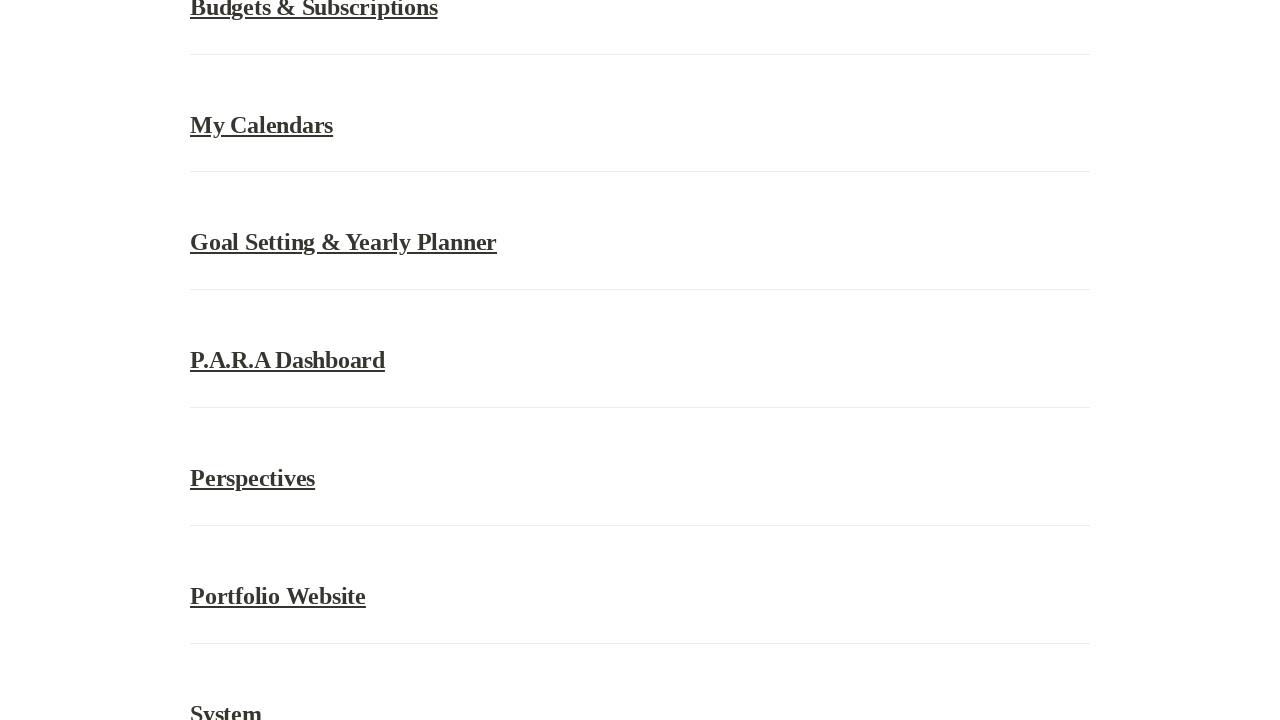

Located section link for 'Journal'
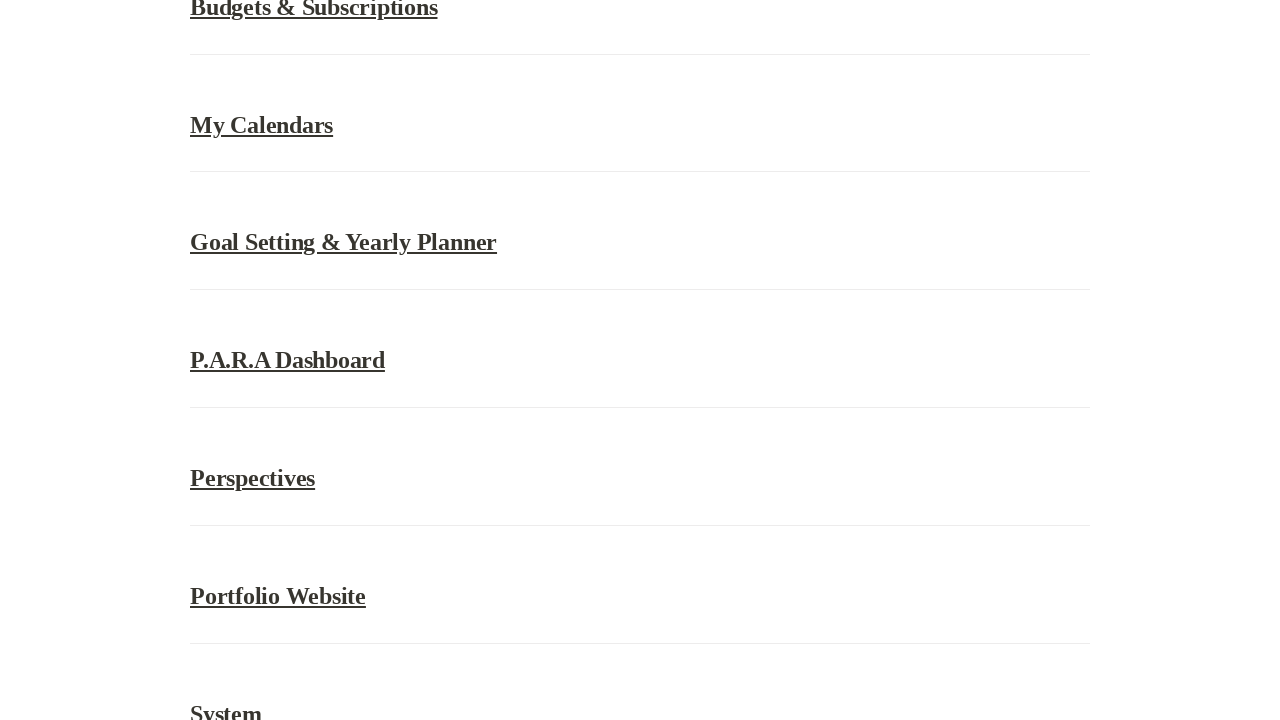

Clicked on 'Journal' section at (232, 360) on text=Journal >> nth=0
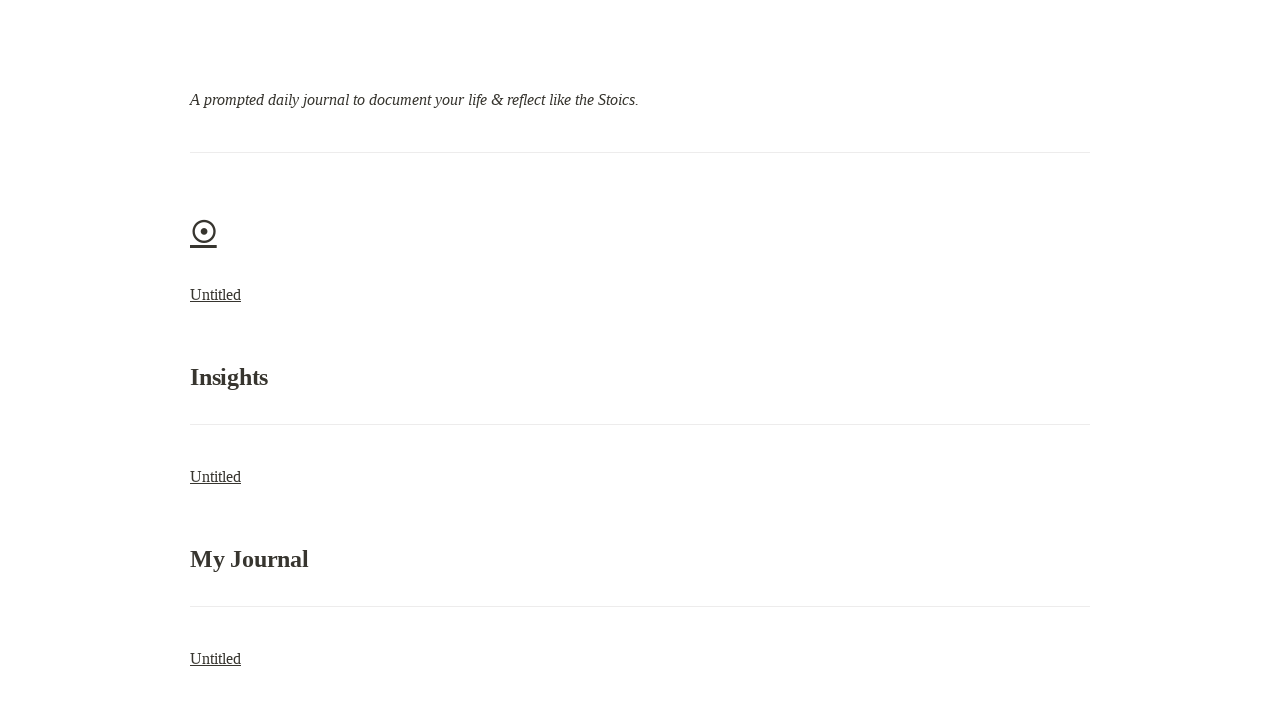

Waited for 'Journal' section page to load
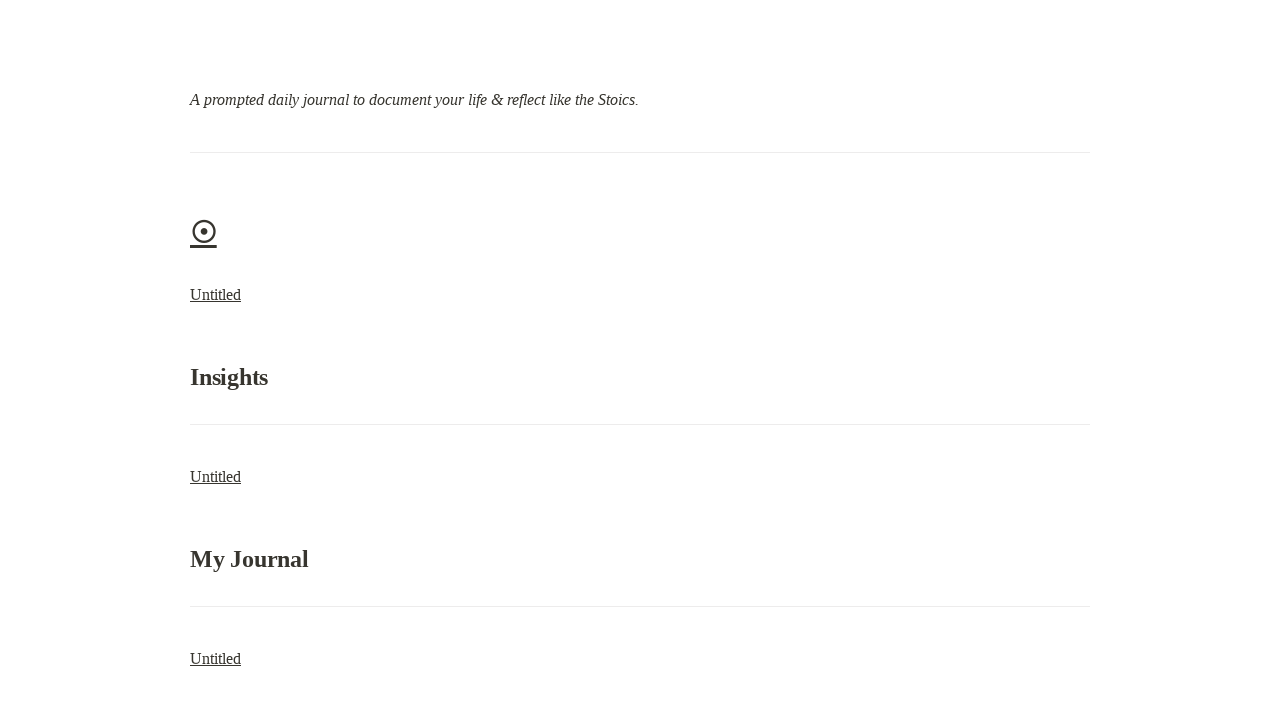

Navigated back from 'Journal' section
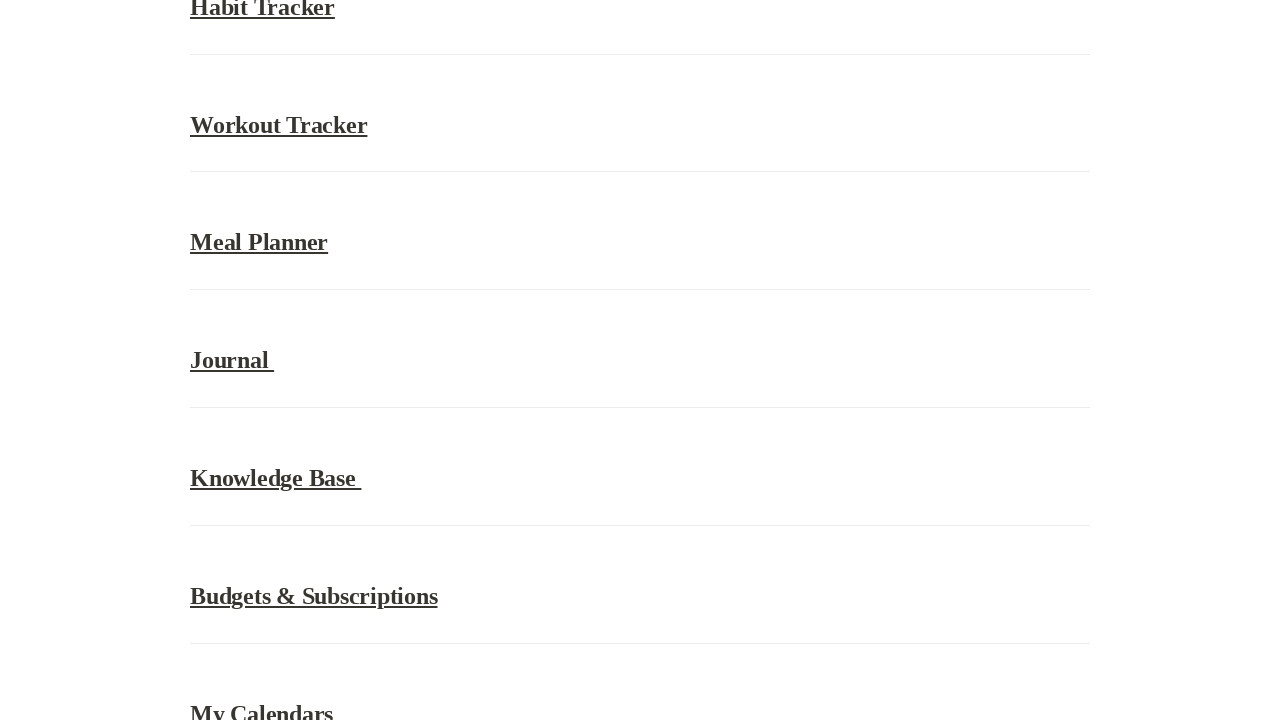

Waited for main page to load after navigation back
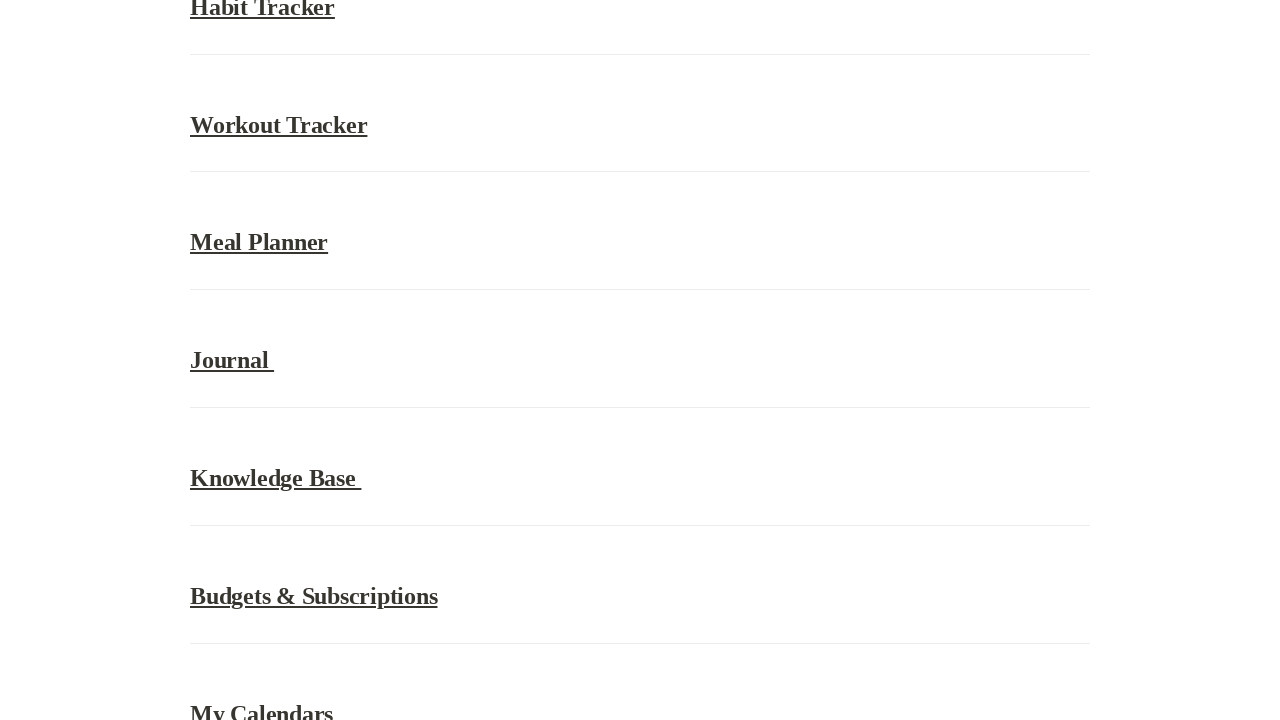

Located section link for 'Settings'
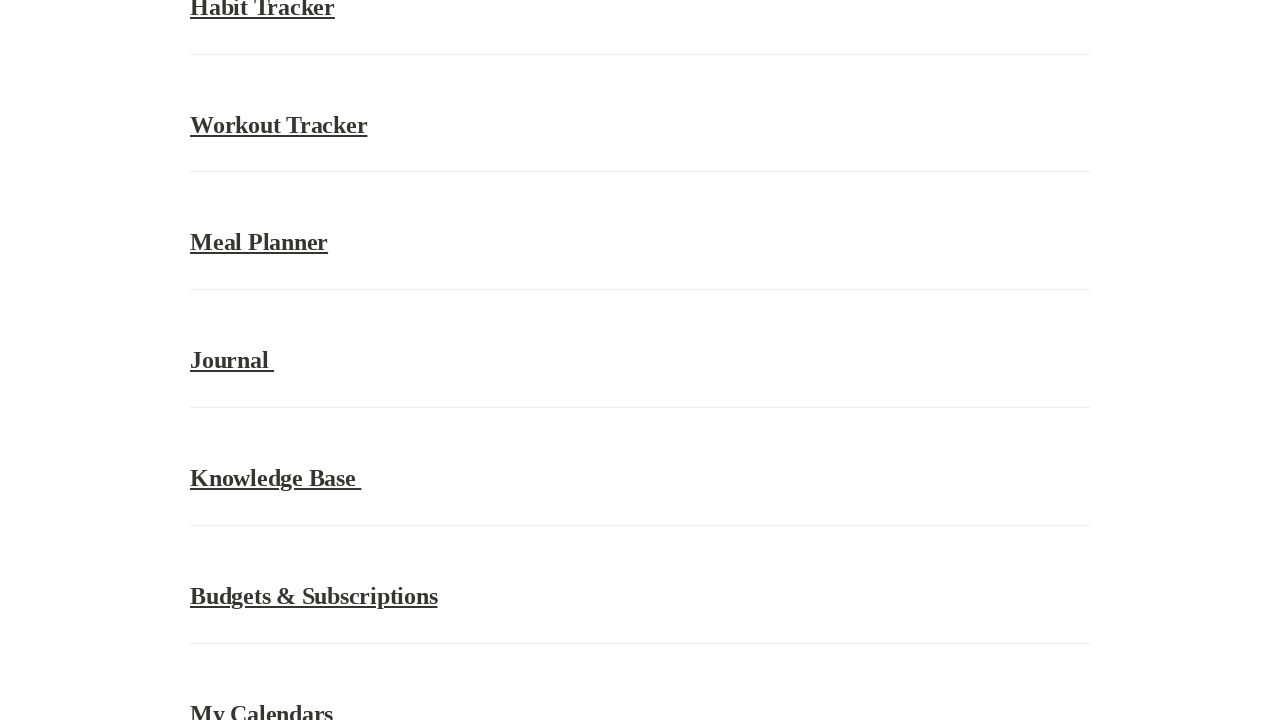

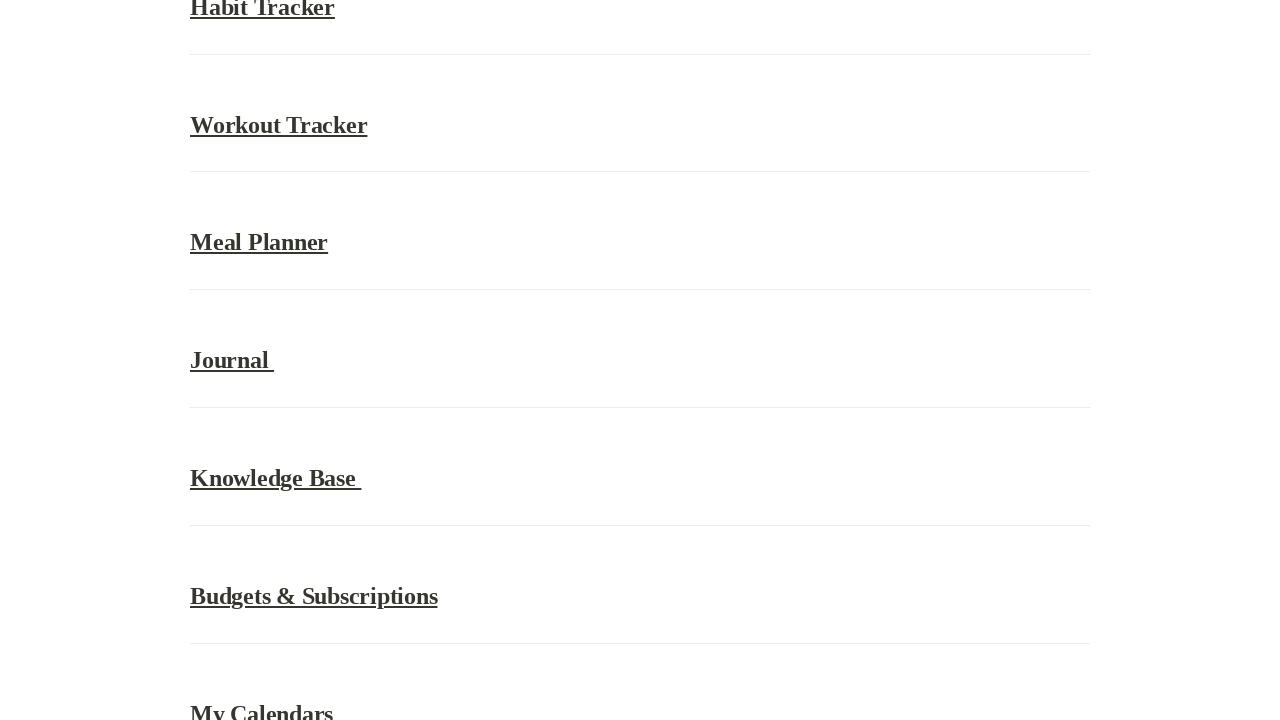